Tests the download functionality by navigating to the Upload and Download page and clicking the download button.

Starting URL: https://demoqa.com/elements

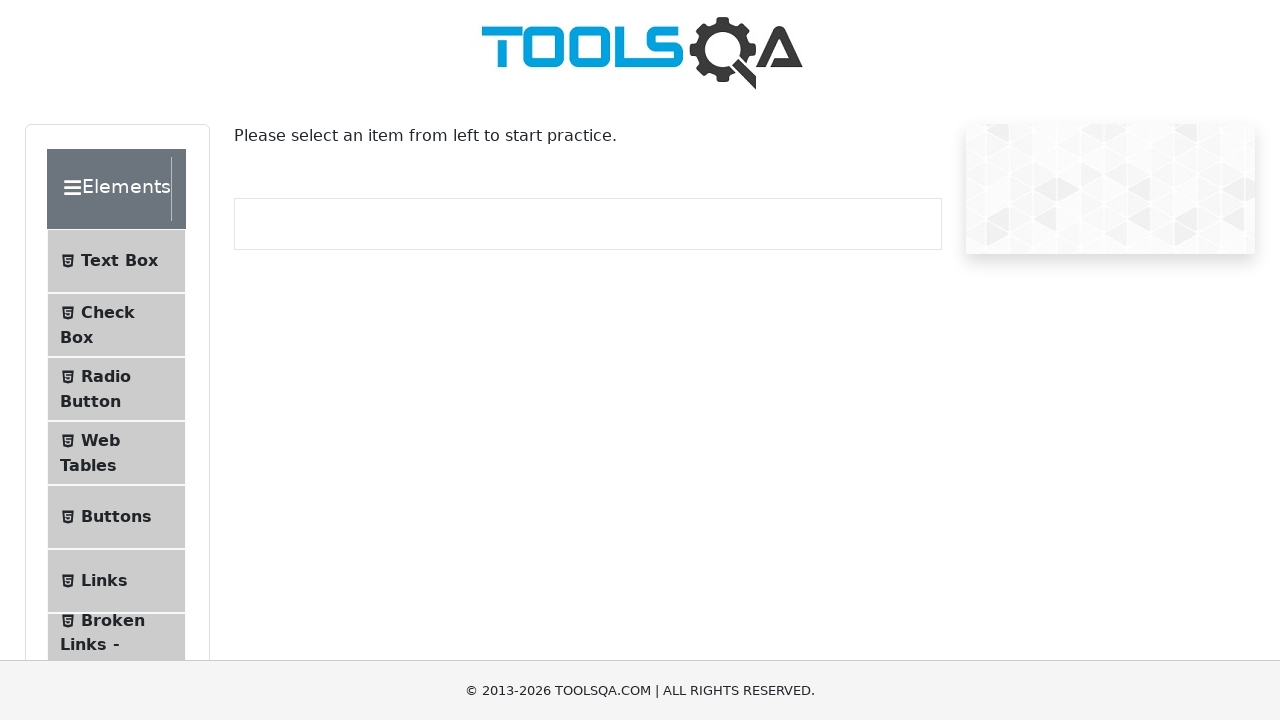

Clicked on Upload and Download menu item at (112, 335) on xpath=//span[contains(text(), 'Upload and Download')]
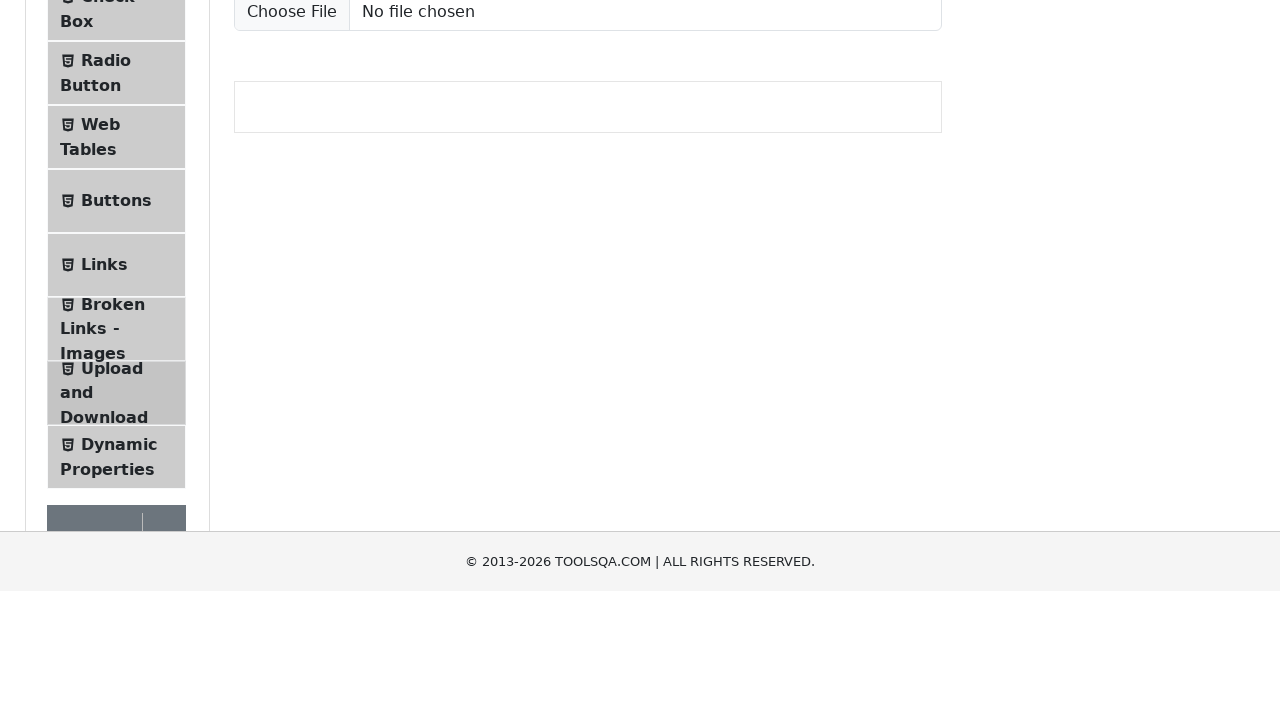

Clicked the download button at (286, 219) on #downloadButton
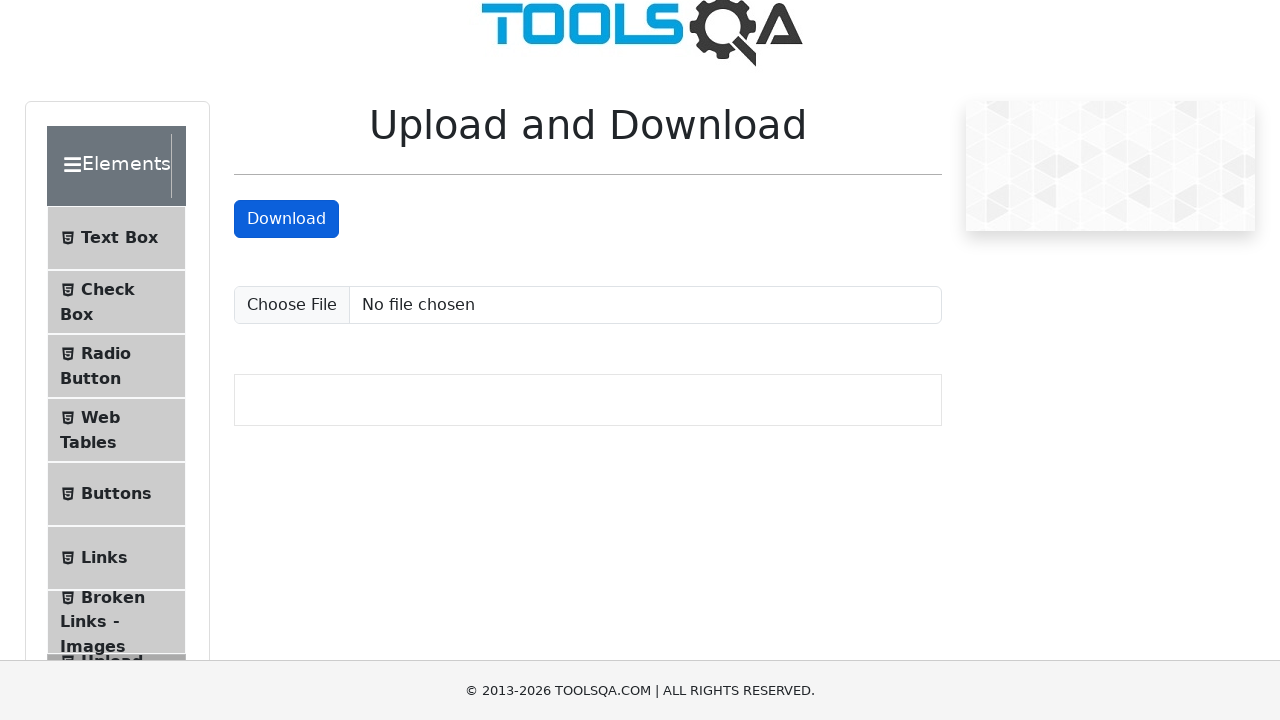

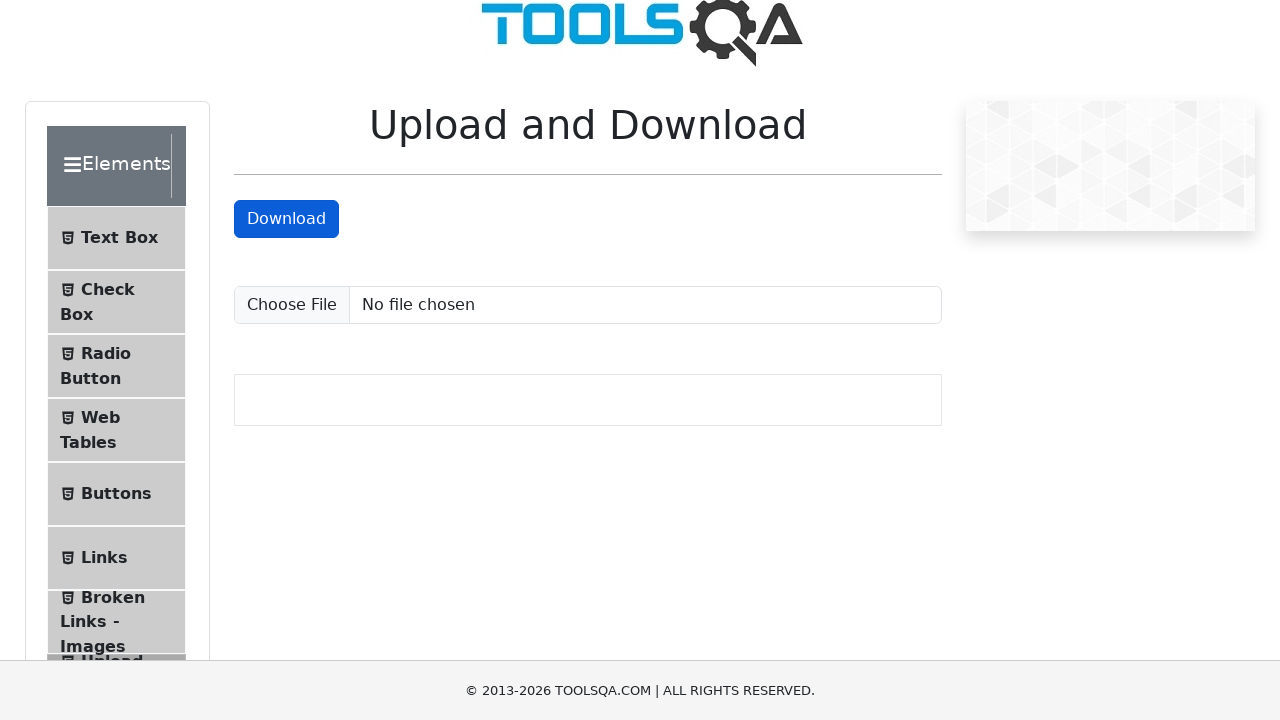